Tests the RPA Challenge website by filling in an email input field and clicking the submit button to test form interaction

Starting URL: https://rpachallenge.com/

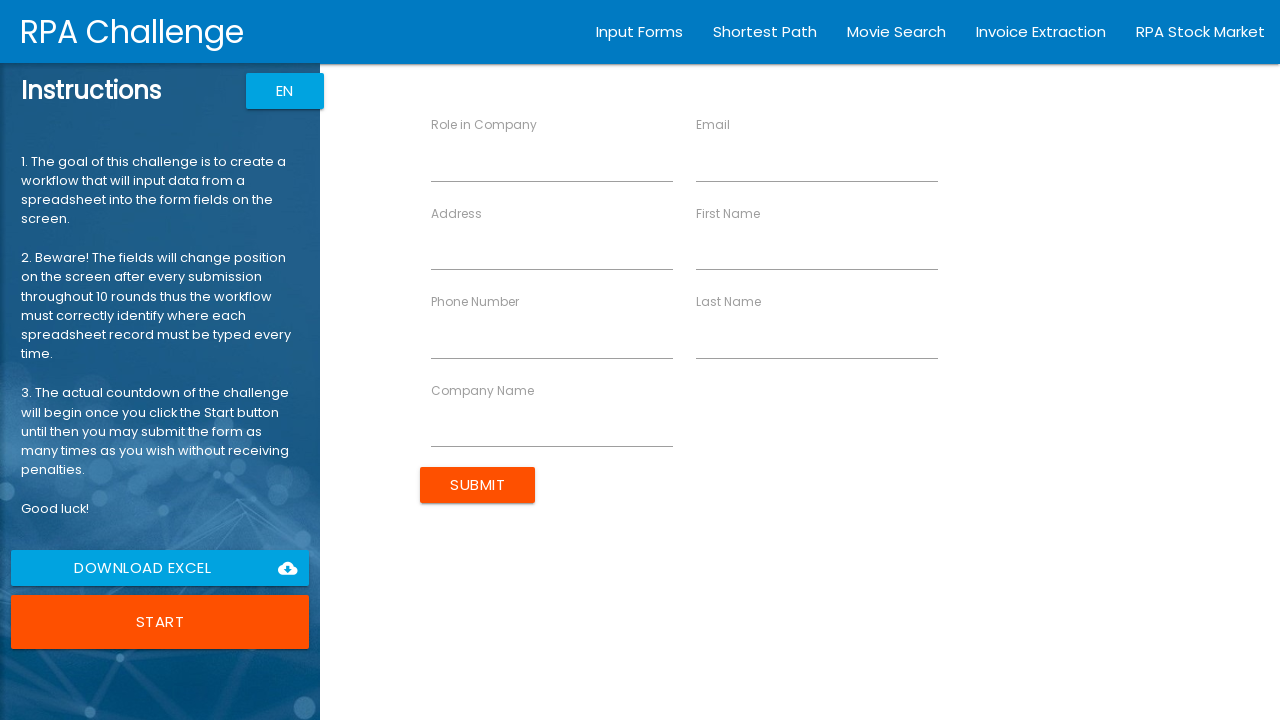

Filled email input field with 'test123@gmail.com' on input[ng-reflect-name="labelEmail"]
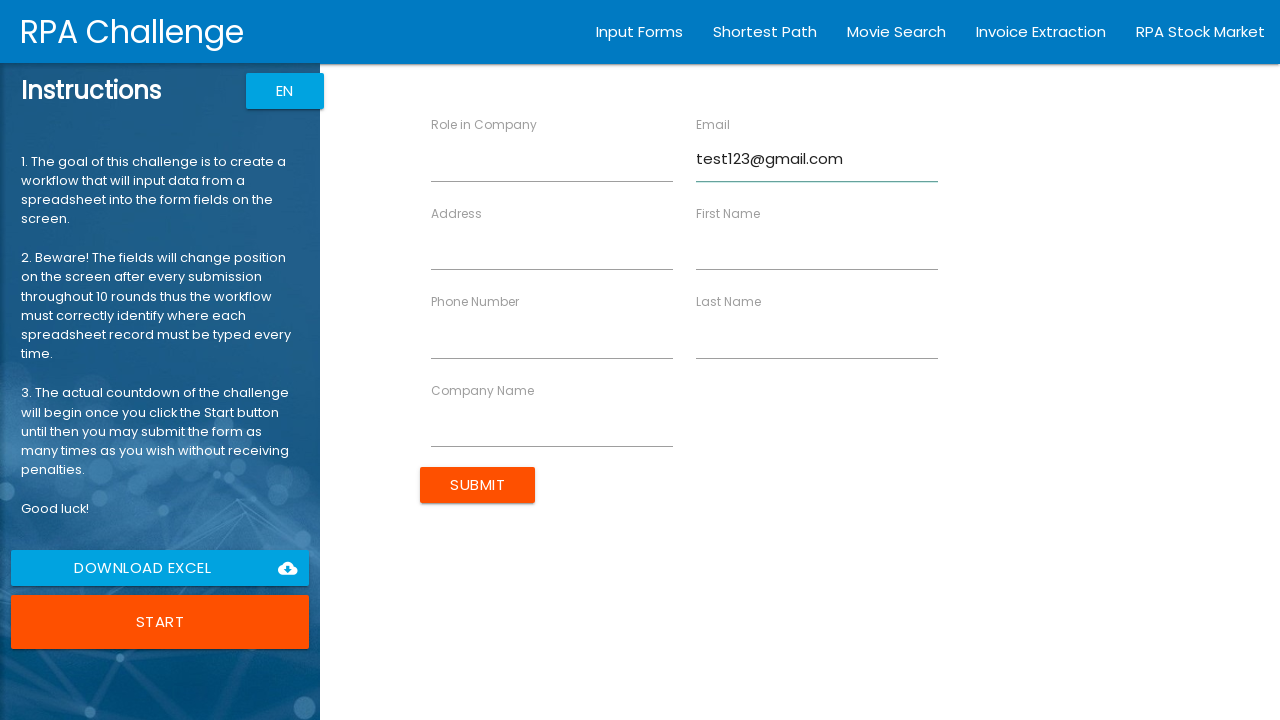

Clicked submit button to submit form at (478, 485) on input[type="submit"]
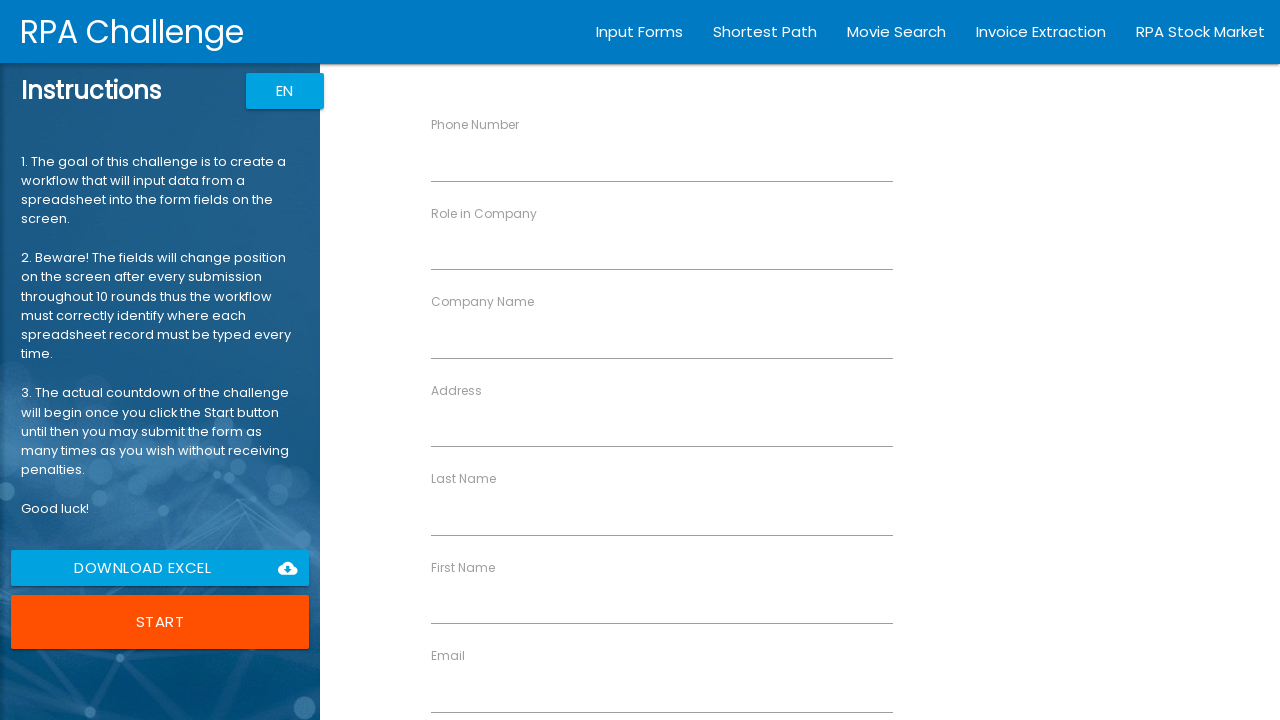

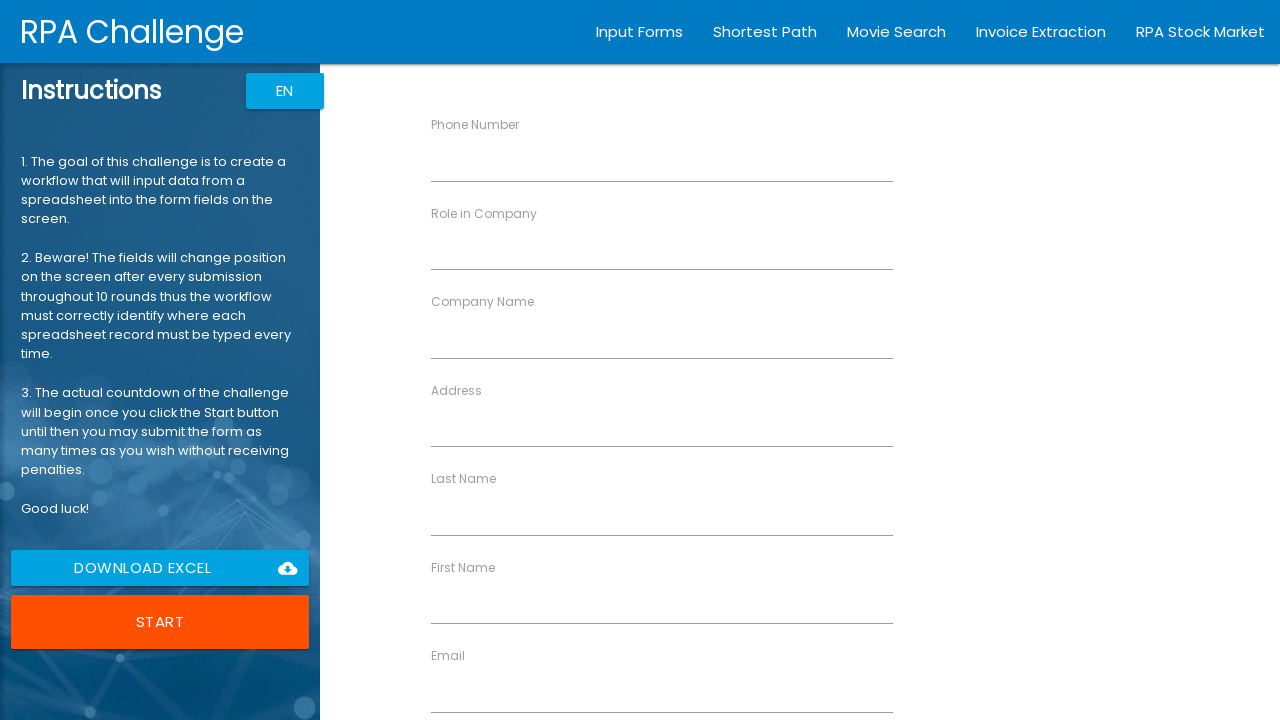